Tests that the toggle all checkbox updates state when items are completed or cleared individually

Starting URL: https://demo.playwright.dev/todomvc

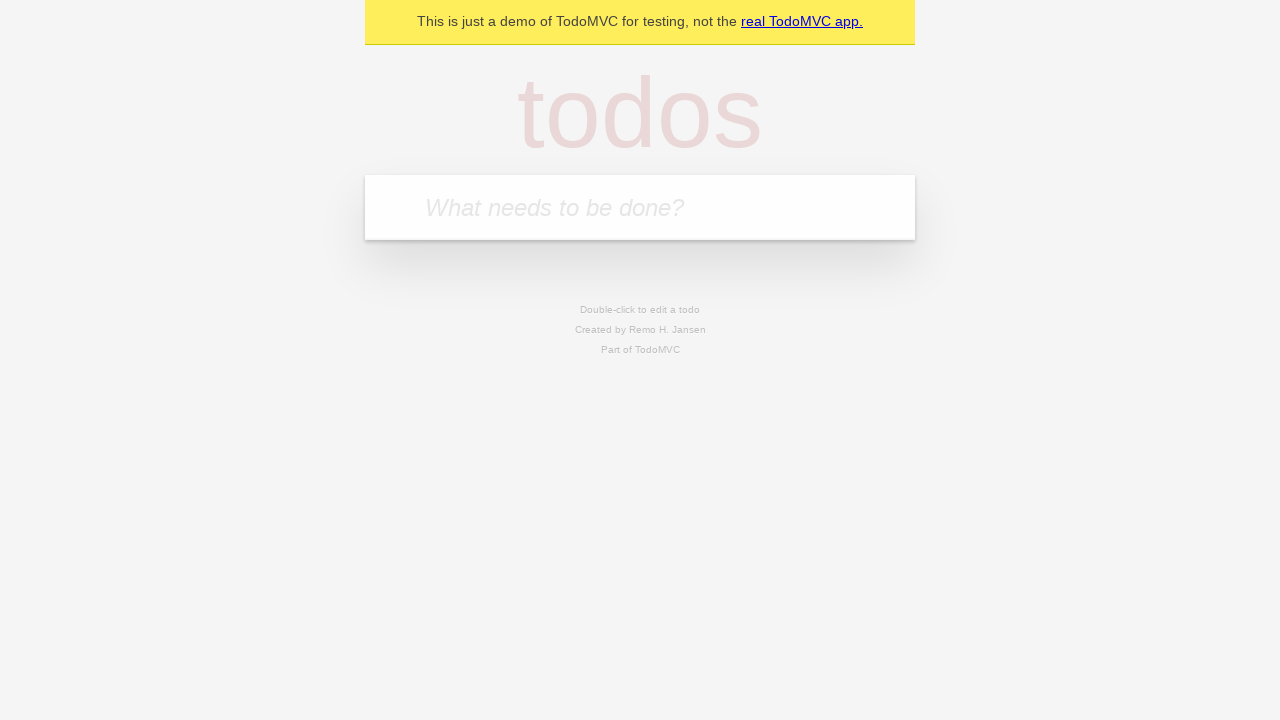

Filled first todo input with 'buy some cheese' on internal:attr=[placeholder="What needs to be done?"i]
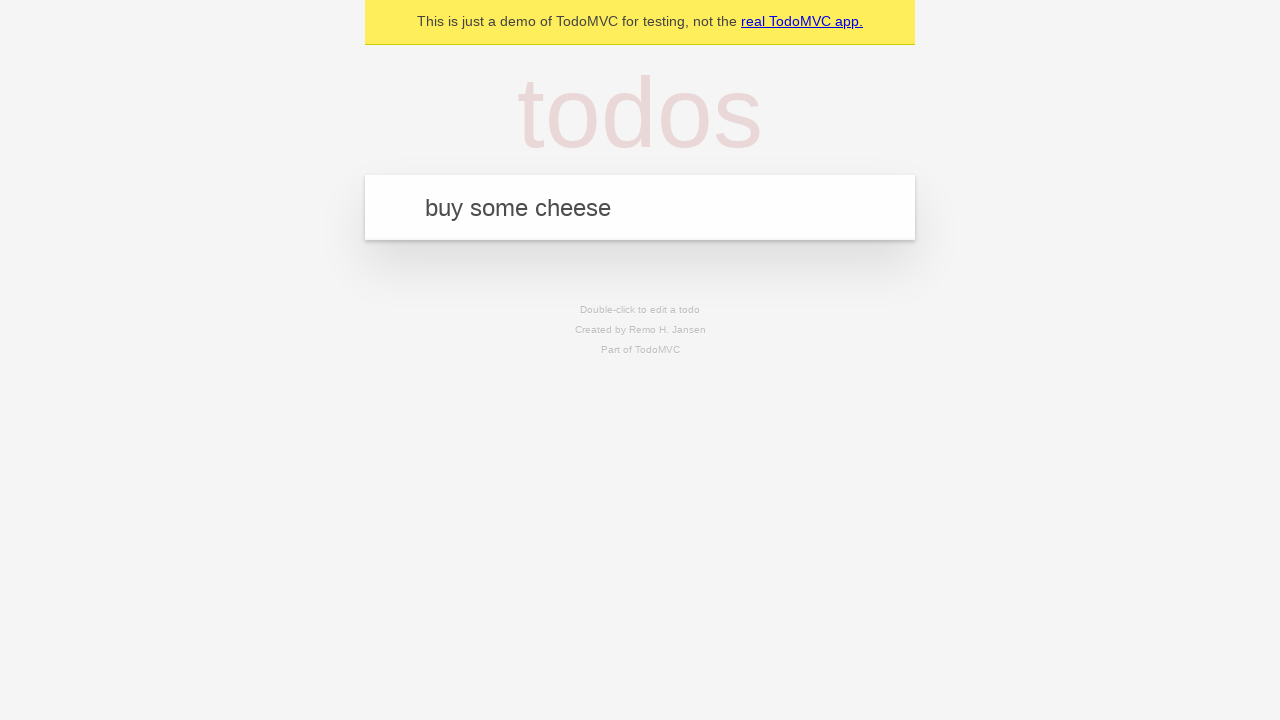

Pressed Enter to create first todo on internal:attr=[placeholder="What needs to be done?"i]
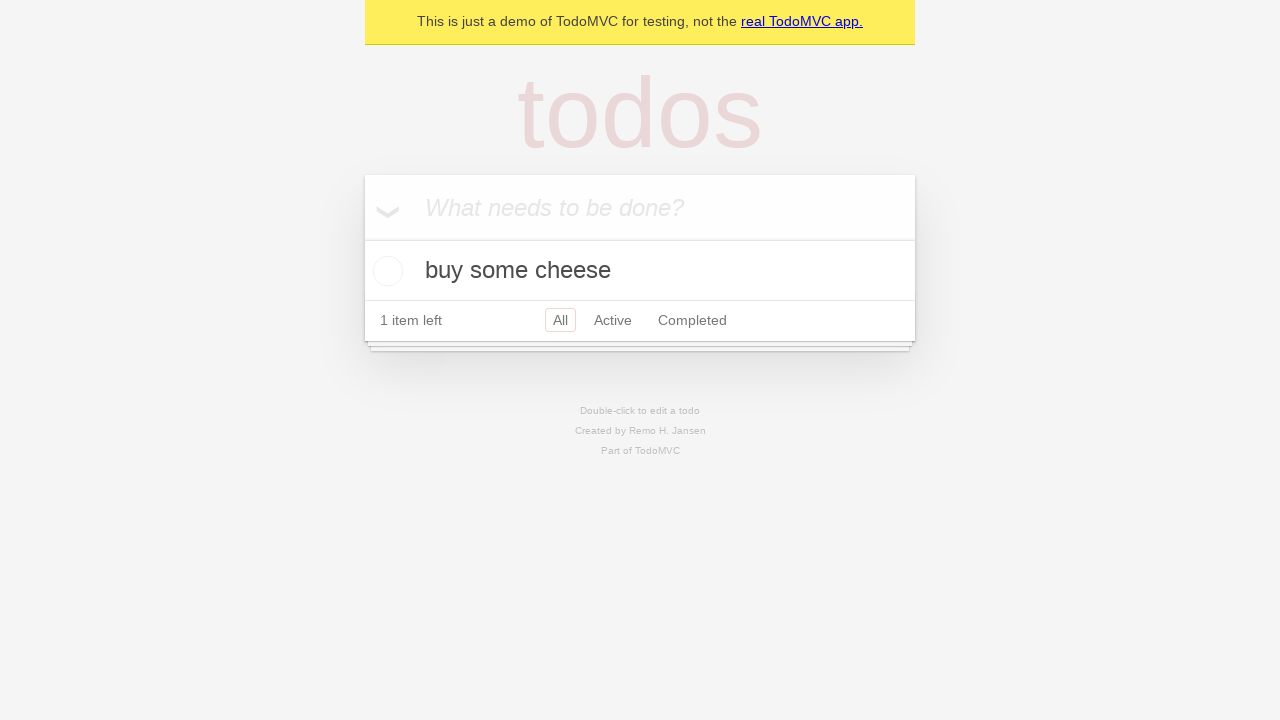

Filled second todo input with 'feed the cat' on internal:attr=[placeholder="What needs to be done?"i]
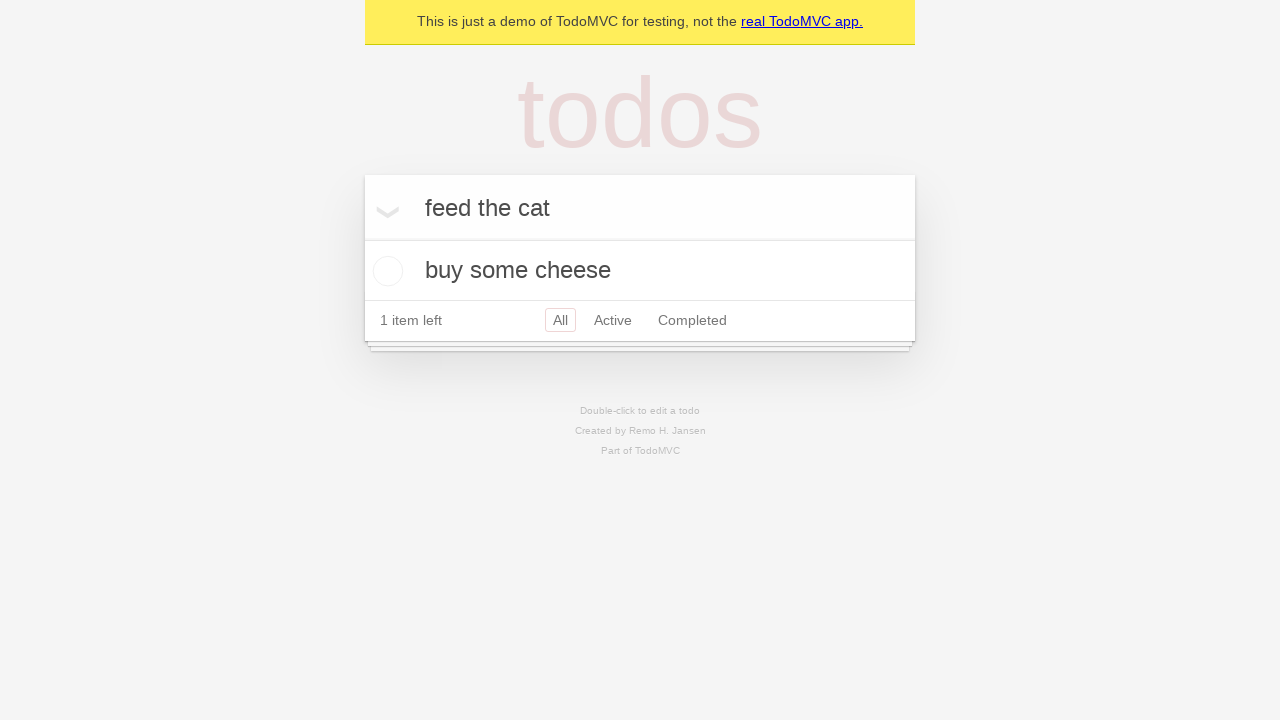

Pressed Enter to create second todo on internal:attr=[placeholder="What needs to be done?"i]
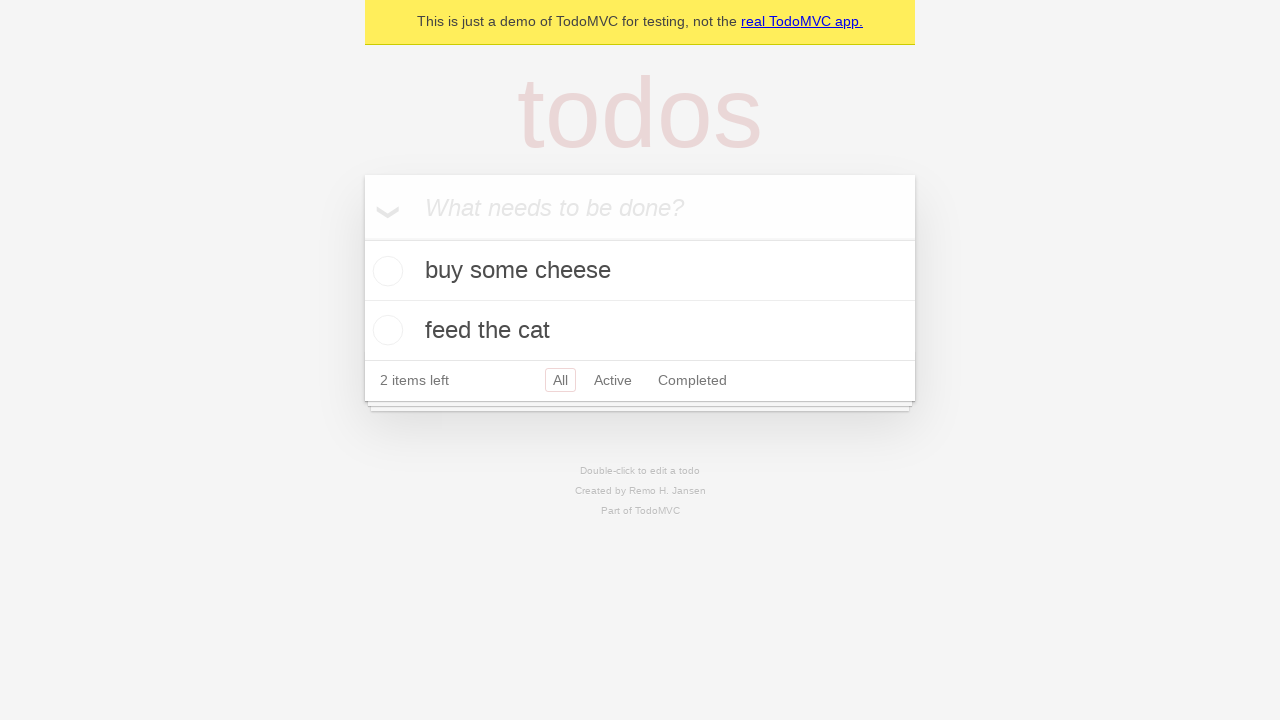

Filled third todo input with 'book a doctors appointment' on internal:attr=[placeholder="What needs to be done?"i]
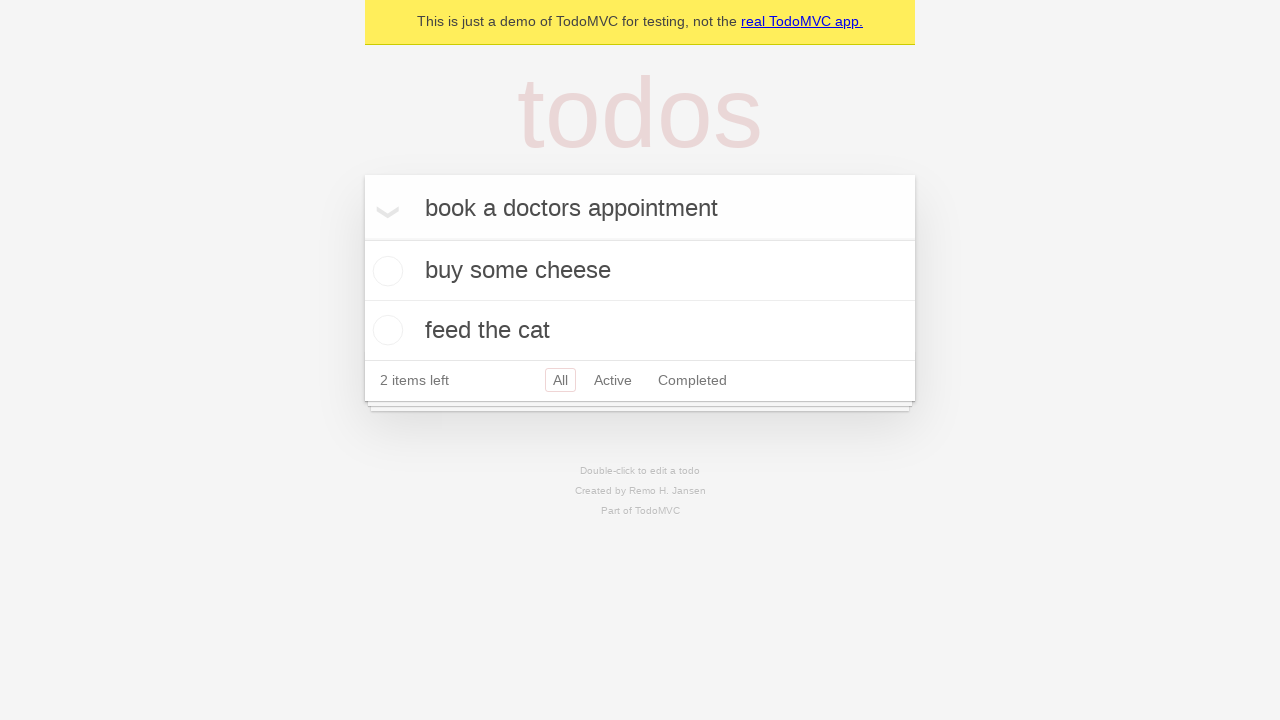

Pressed Enter to create third todo on internal:attr=[placeholder="What needs to be done?"i]
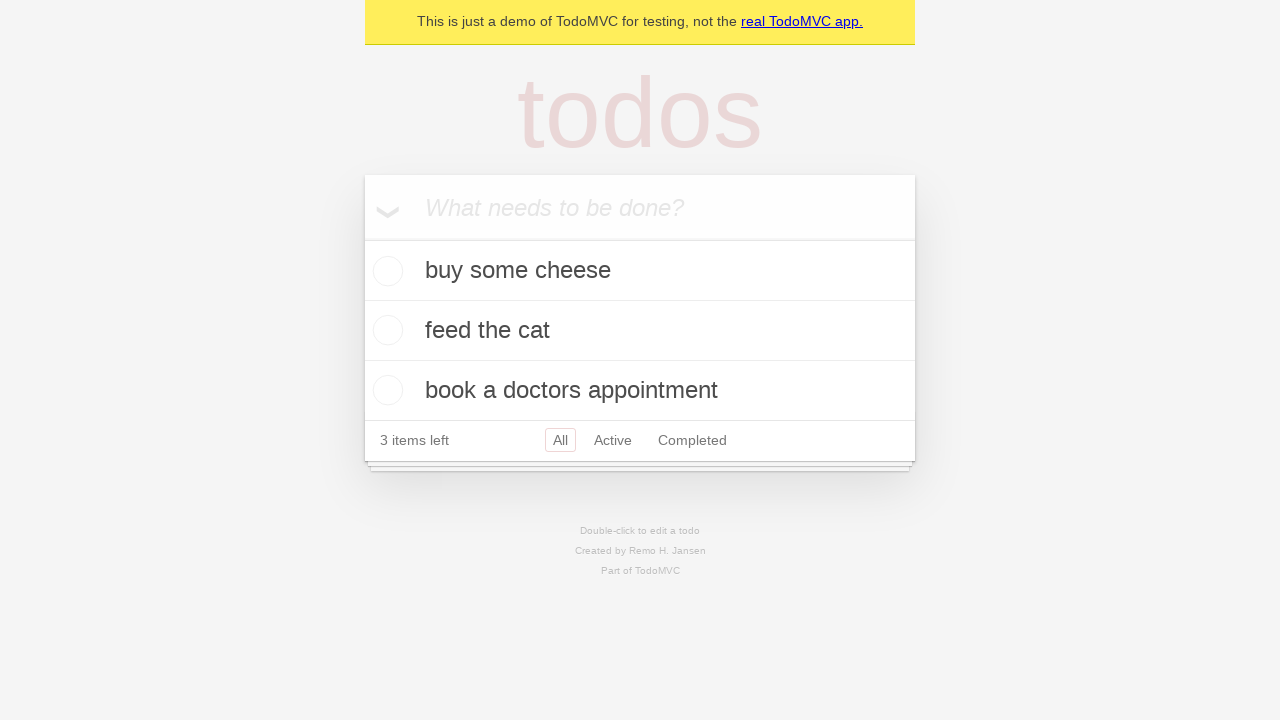

All three todos were created and loaded
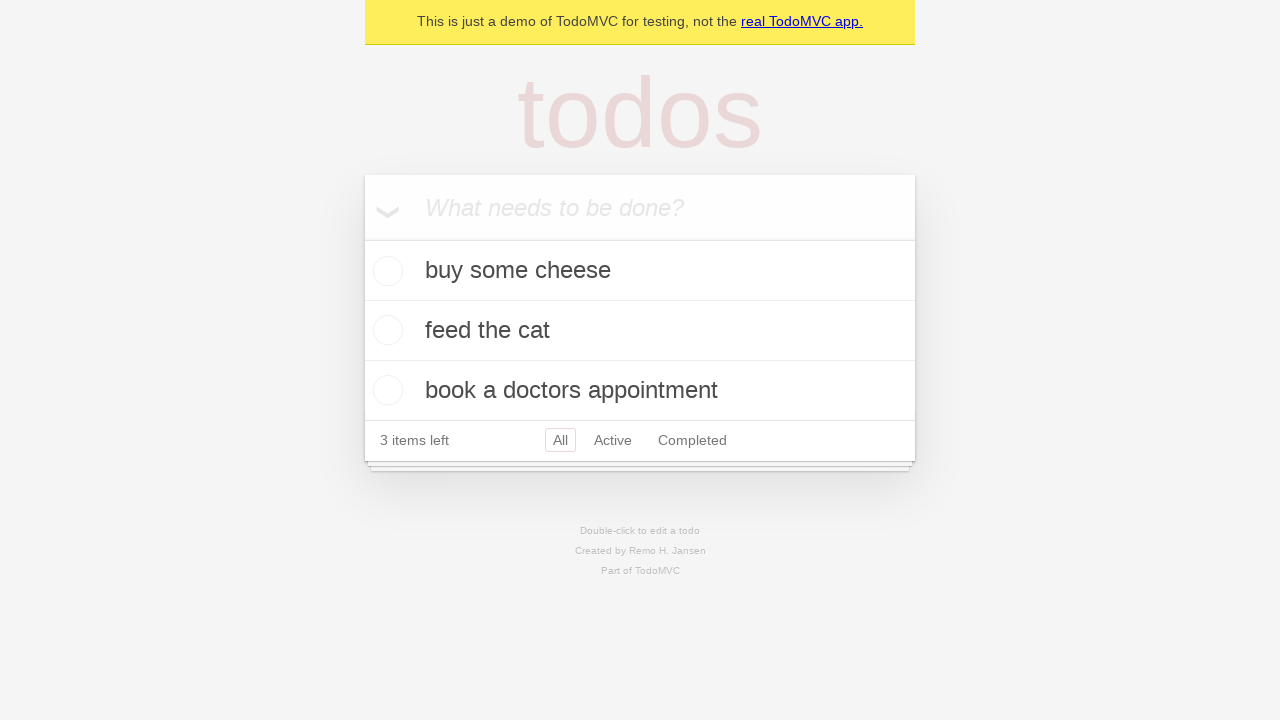

Clicked 'Mark all as complete' toggle to check all todos at (362, 238) on internal:label="Mark all as complete"i
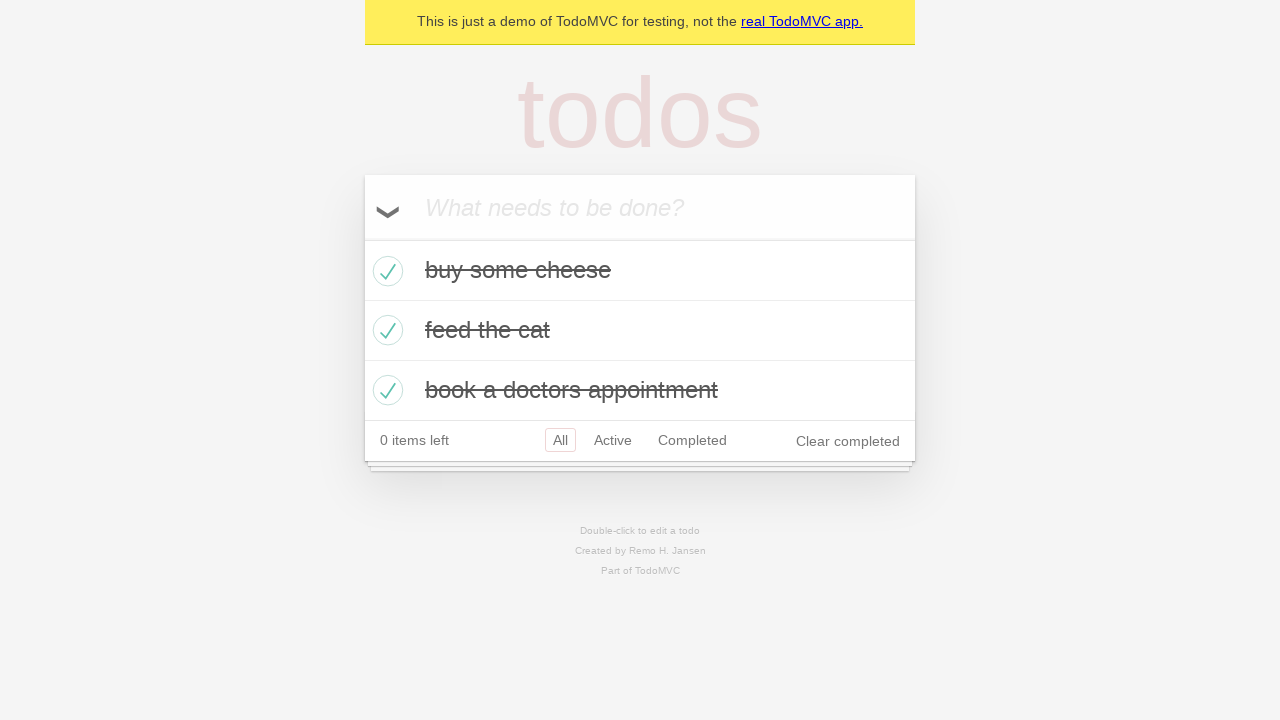

Unchecked the first todo item at (385, 271) on internal:testid=[data-testid="todo-item"s] >> nth=0 >> internal:role=checkbox
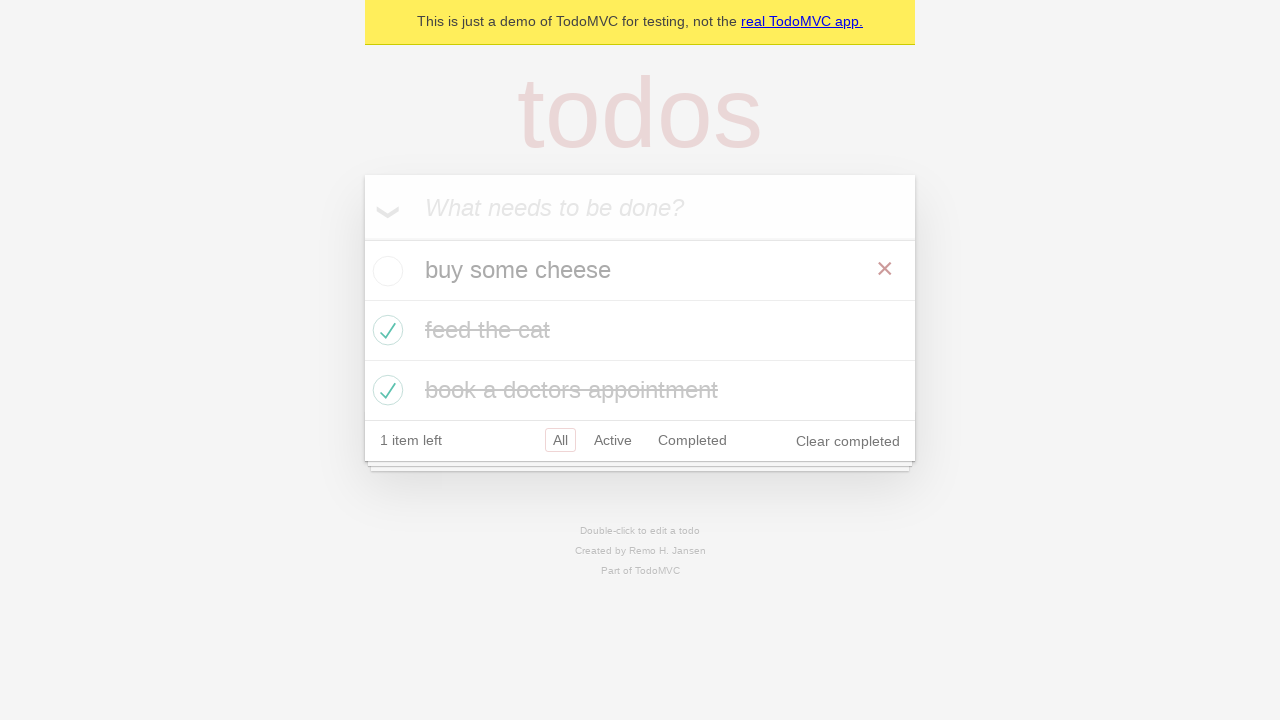

Checked the first todo item again at (385, 271) on internal:testid=[data-testid="todo-item"s] >> nth=0 >> internal:role=checkbox
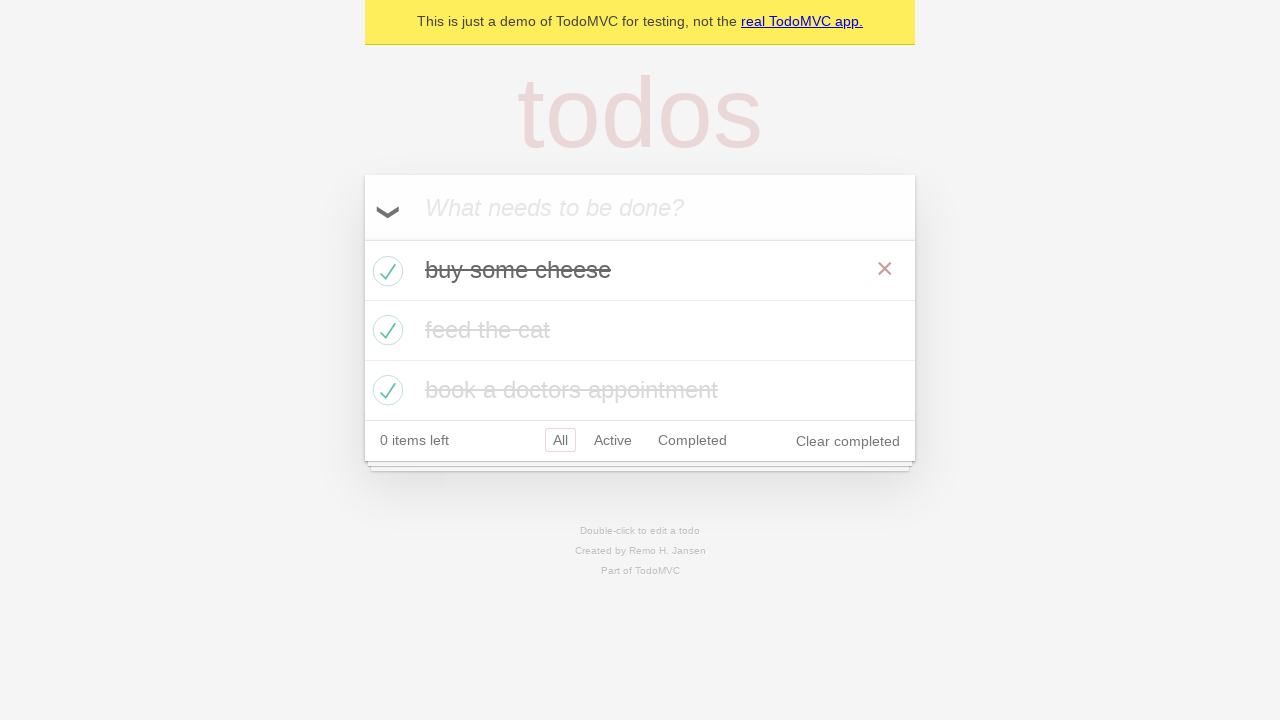

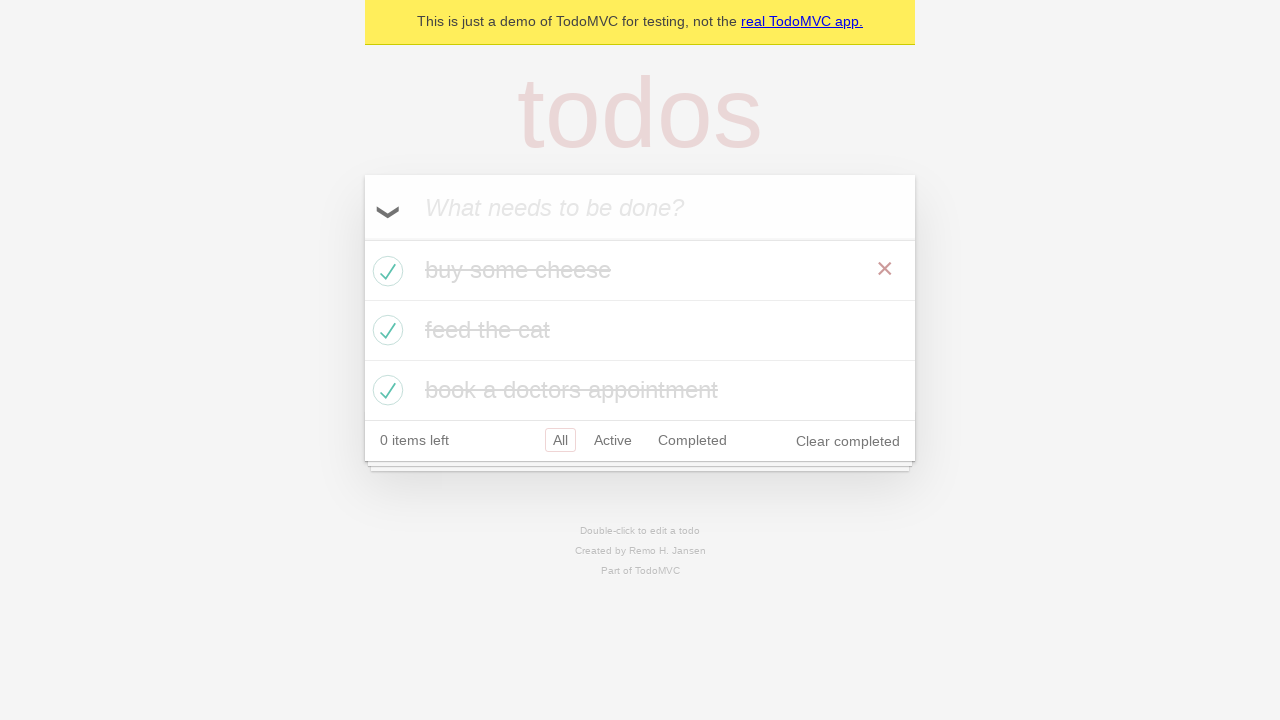